Tests input field by entering text into a form field

Starting URL: http://omayo.blogspot.com/

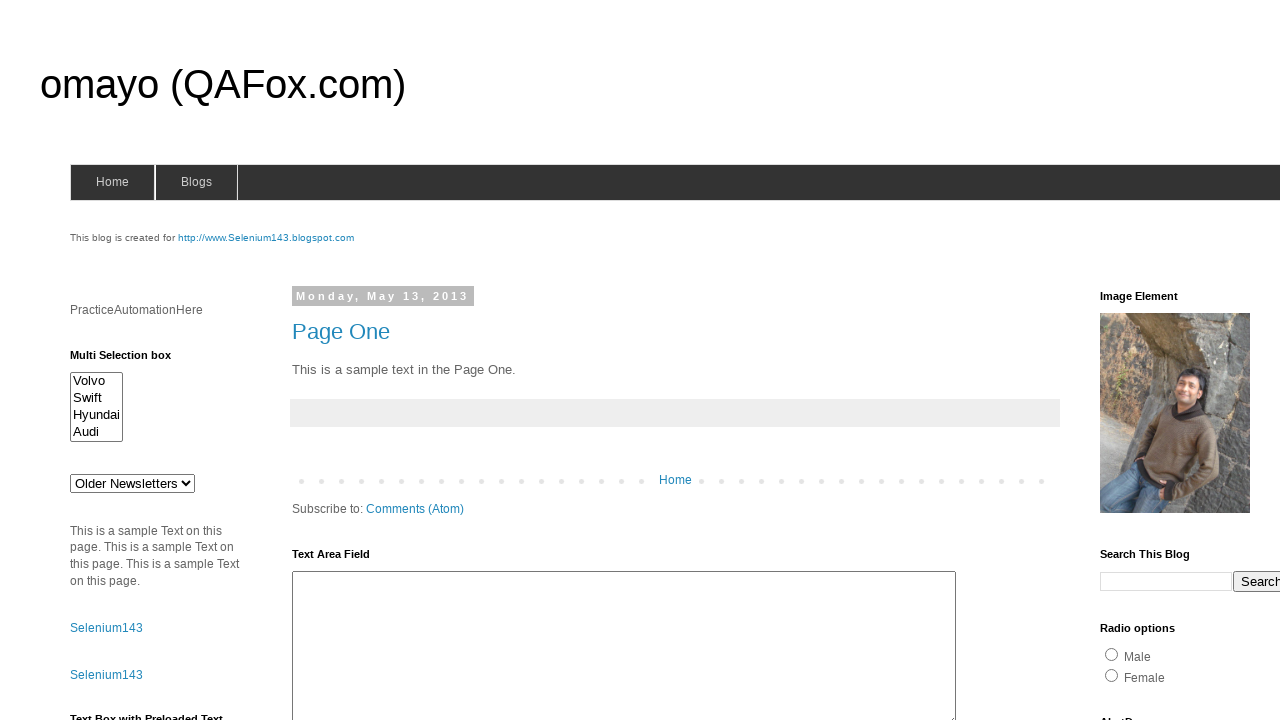

Filled input field with 'michael' on #HTML22 div input
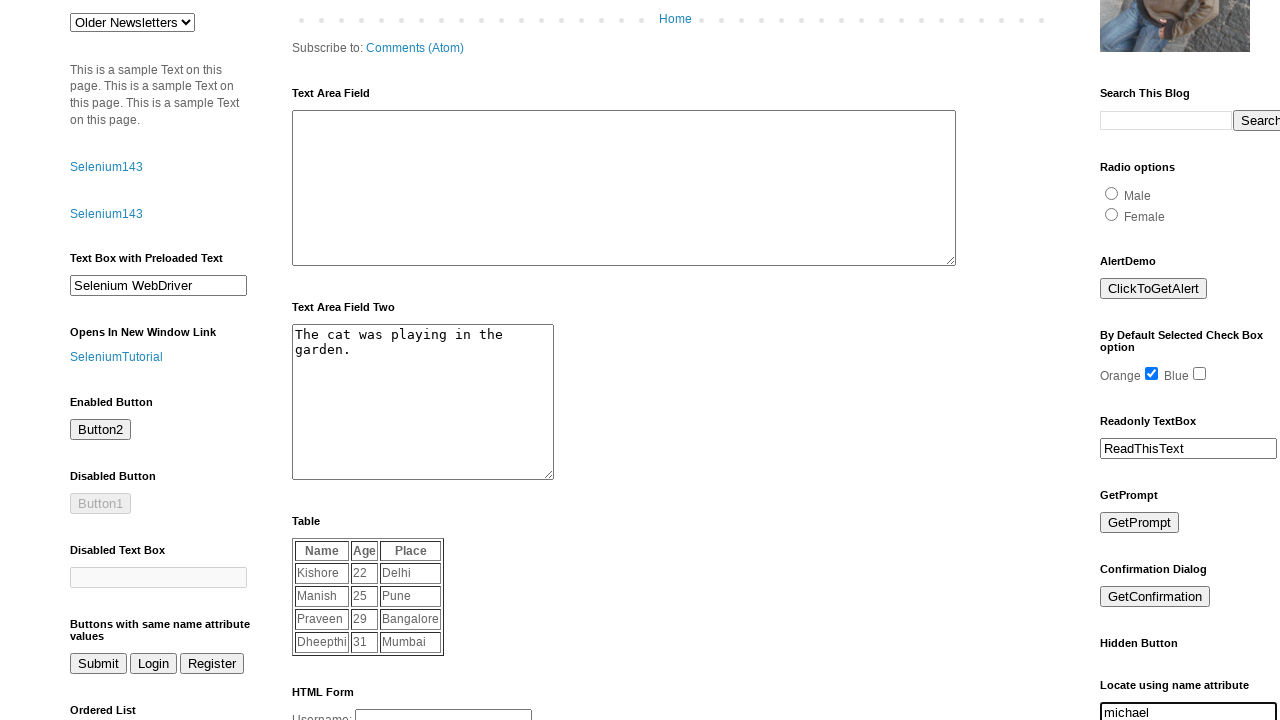

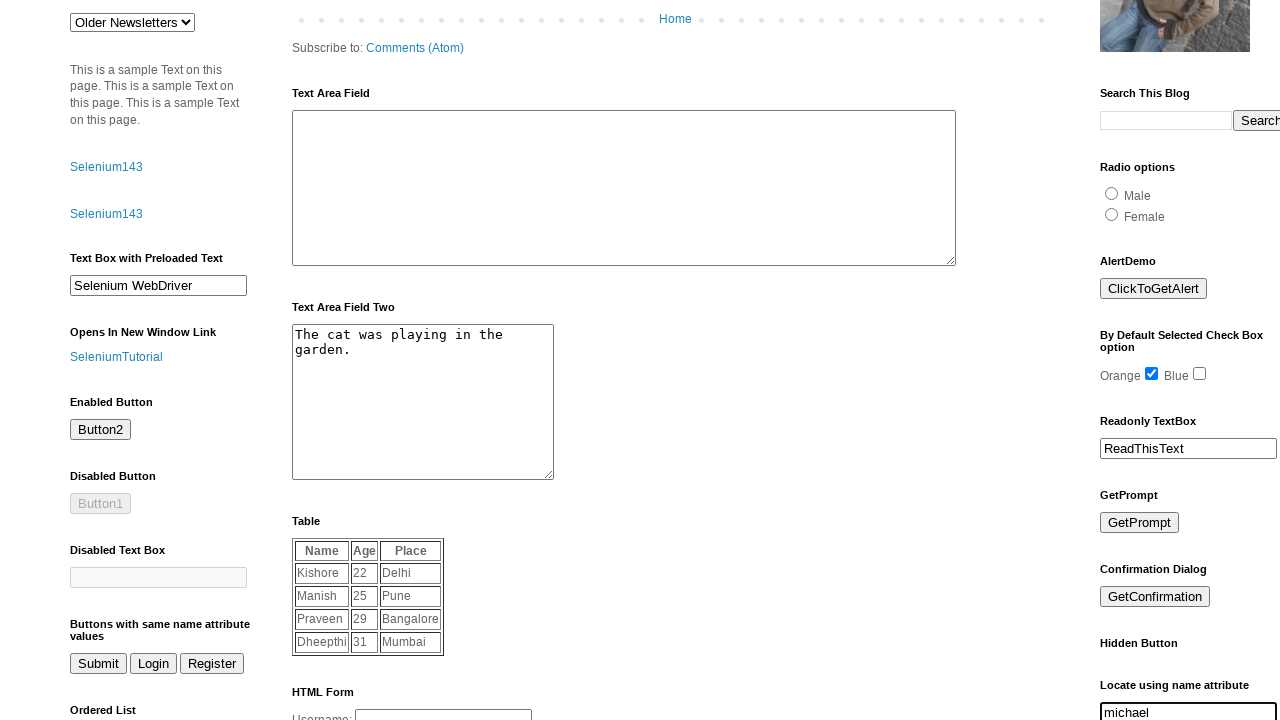